Tests a reservation application by navigating to the main page and clicking the "next" button to proceed to the next step.

Starting URL: http://example.selenium.jp/reserveApp/

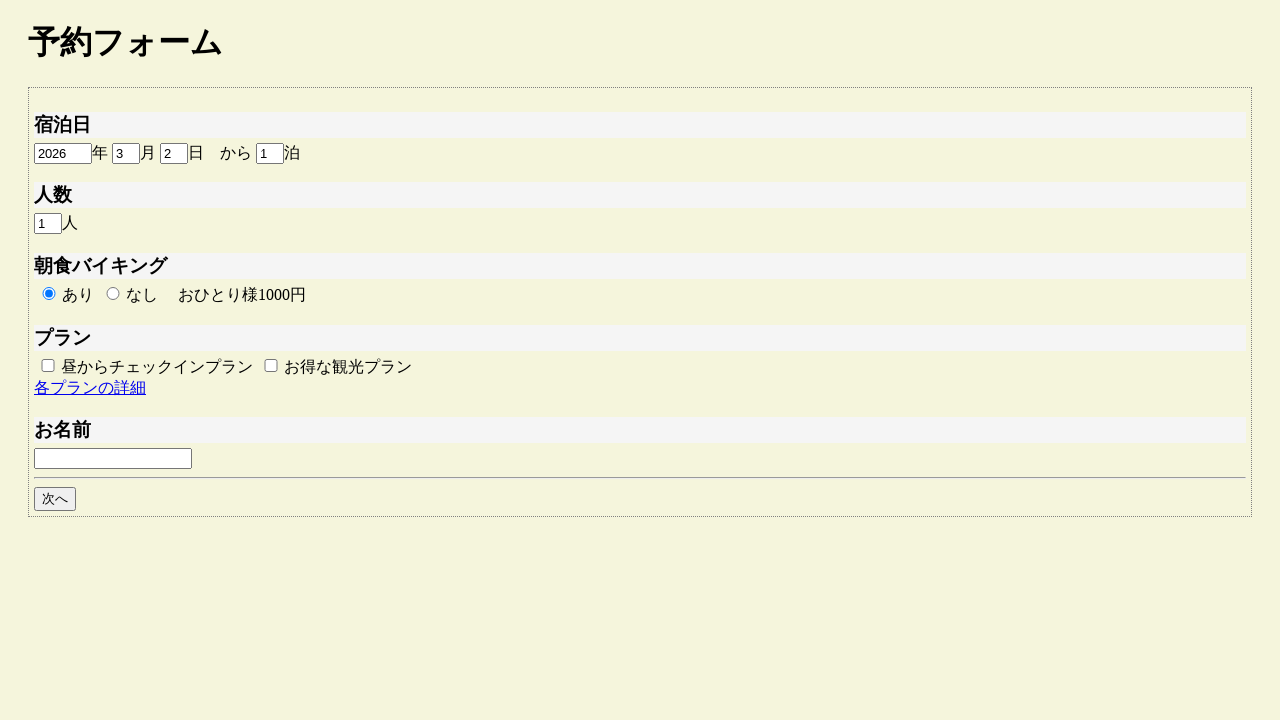

Waited for 'next' button to be available
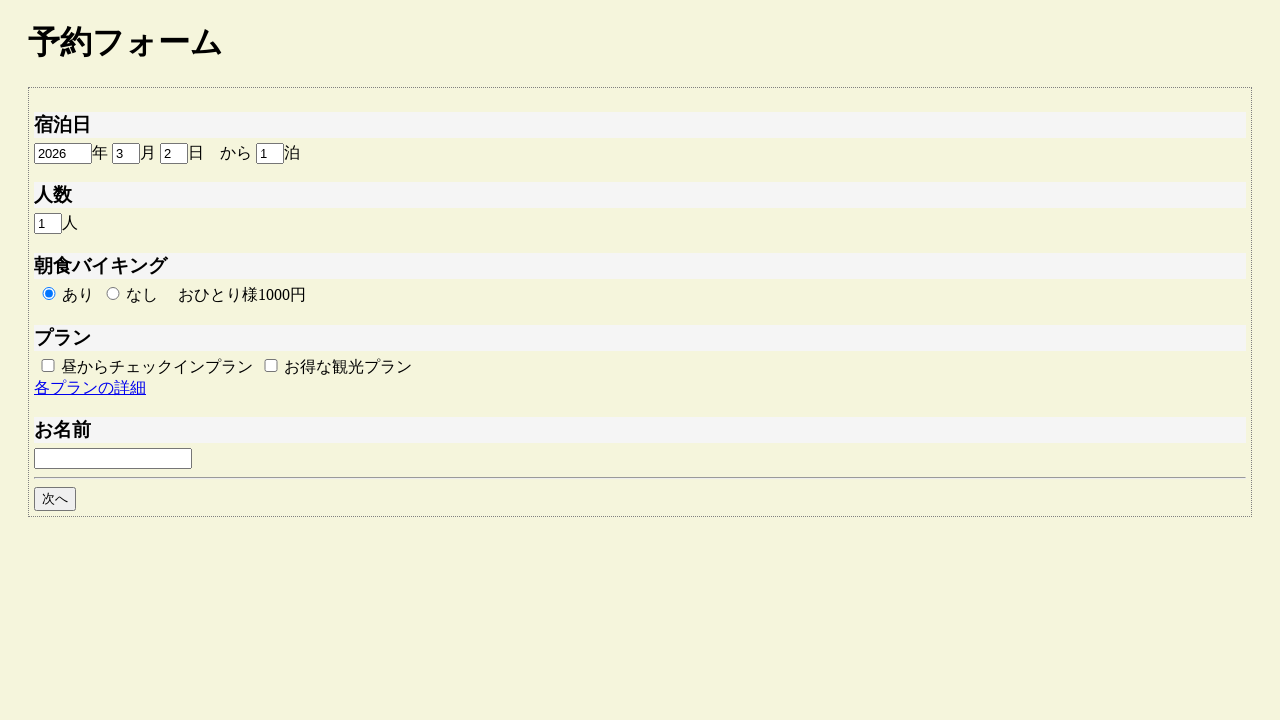

Clicked 'next' button to proceed to the next step at (55, 499) on #goto_next
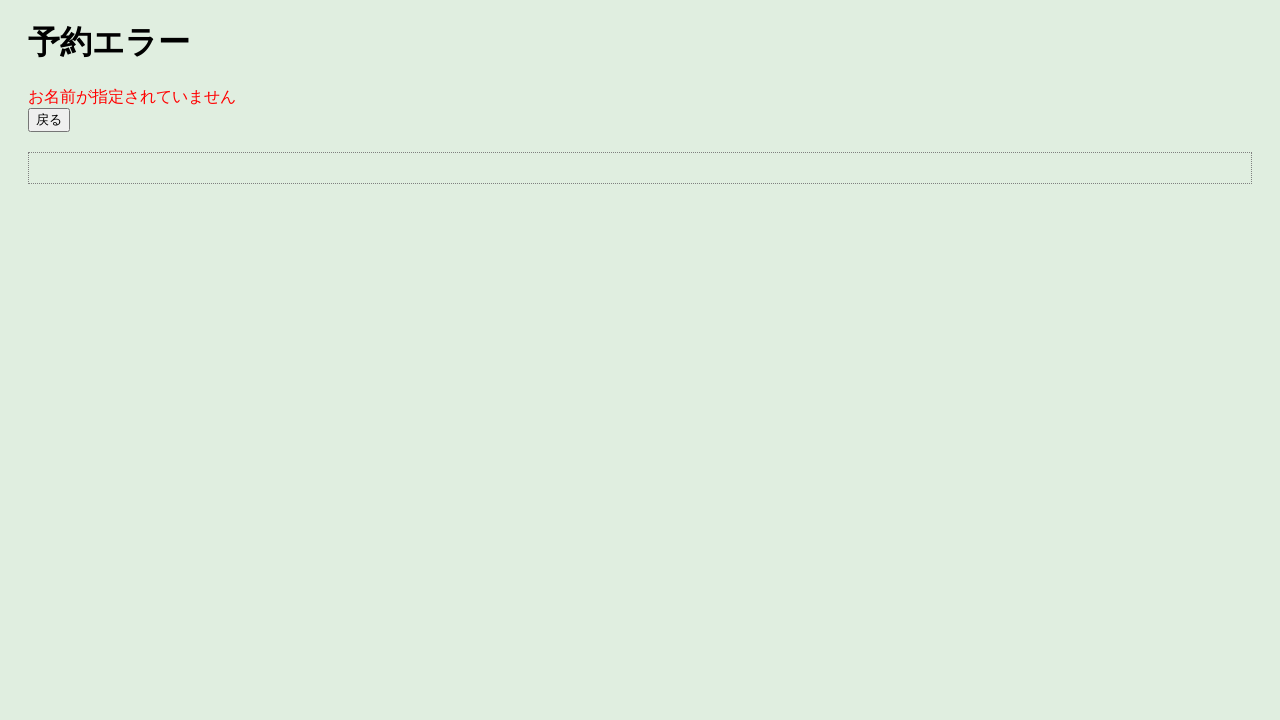

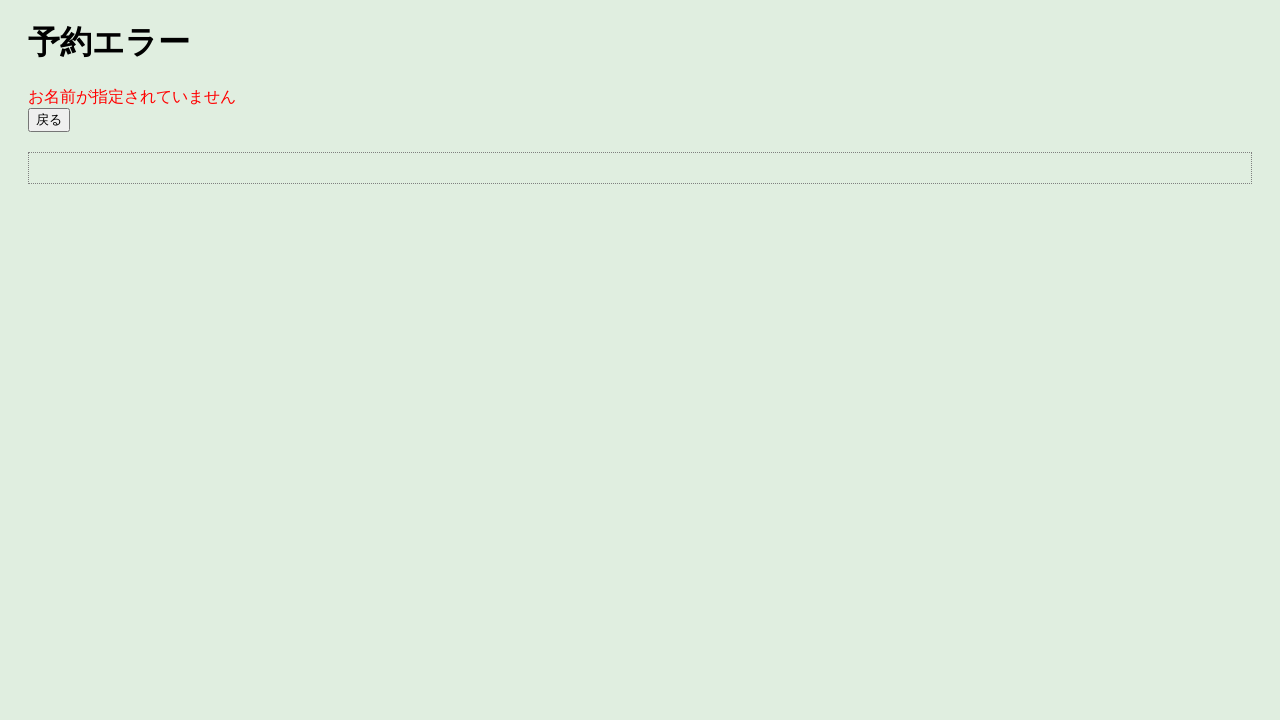